Tests that new todo items are appended to the bottom of the list and the counter shows correct count

Starting URL: https://demo.playwright.dev/todomvc

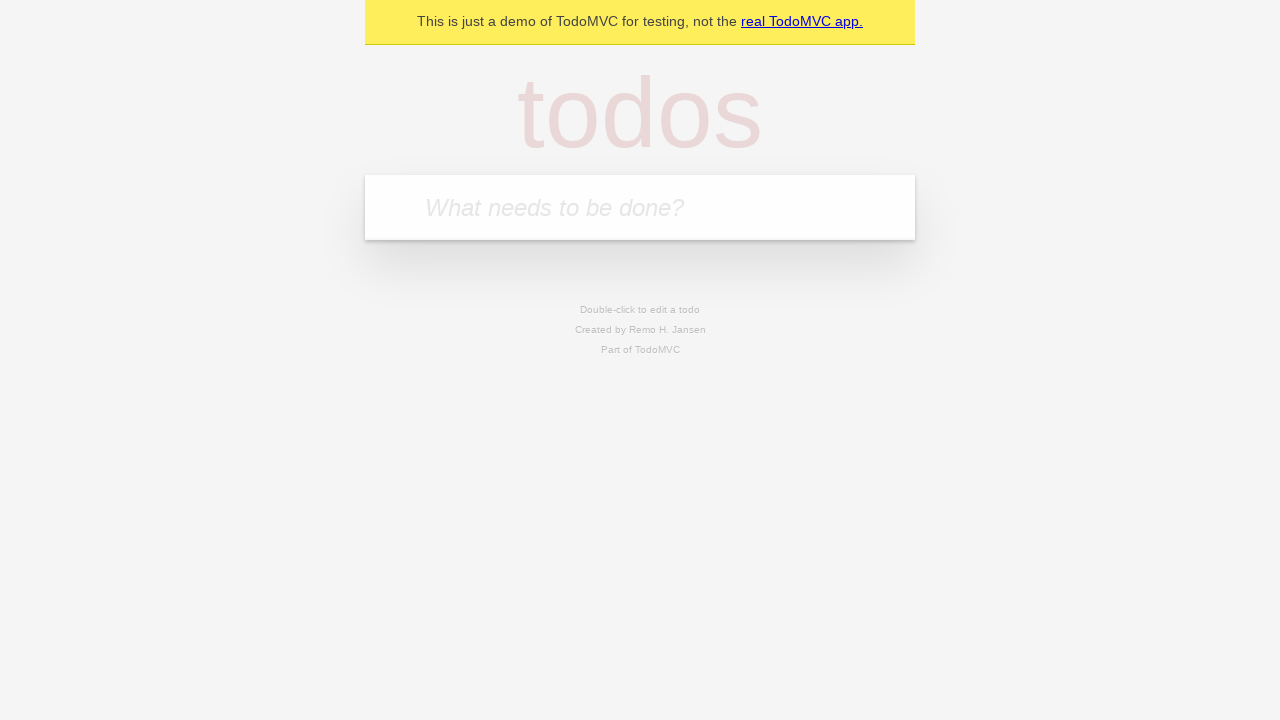

Filled todo input with 'watch monty python' on internal:attr=[placeholder="What needs to be done?"i]
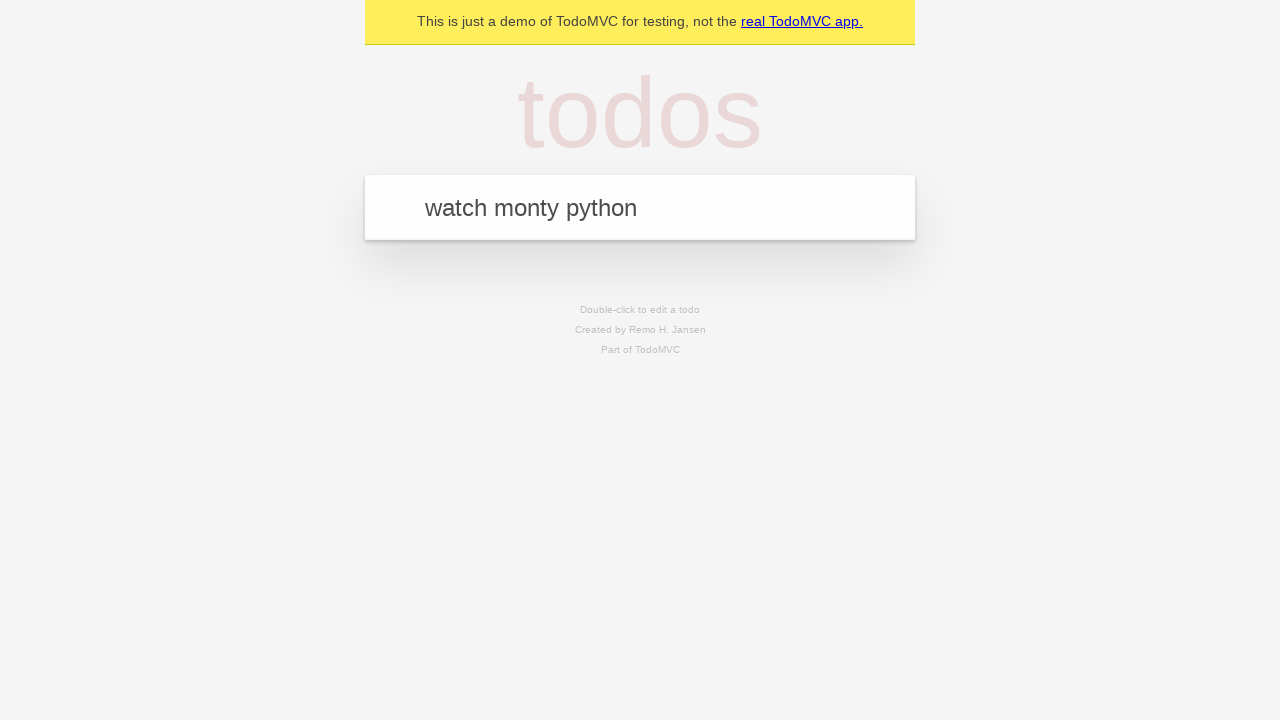

Pressed Enter to add 'watch monty python' to the list on internal:attr=[placeholder="What needs to be done?"i]
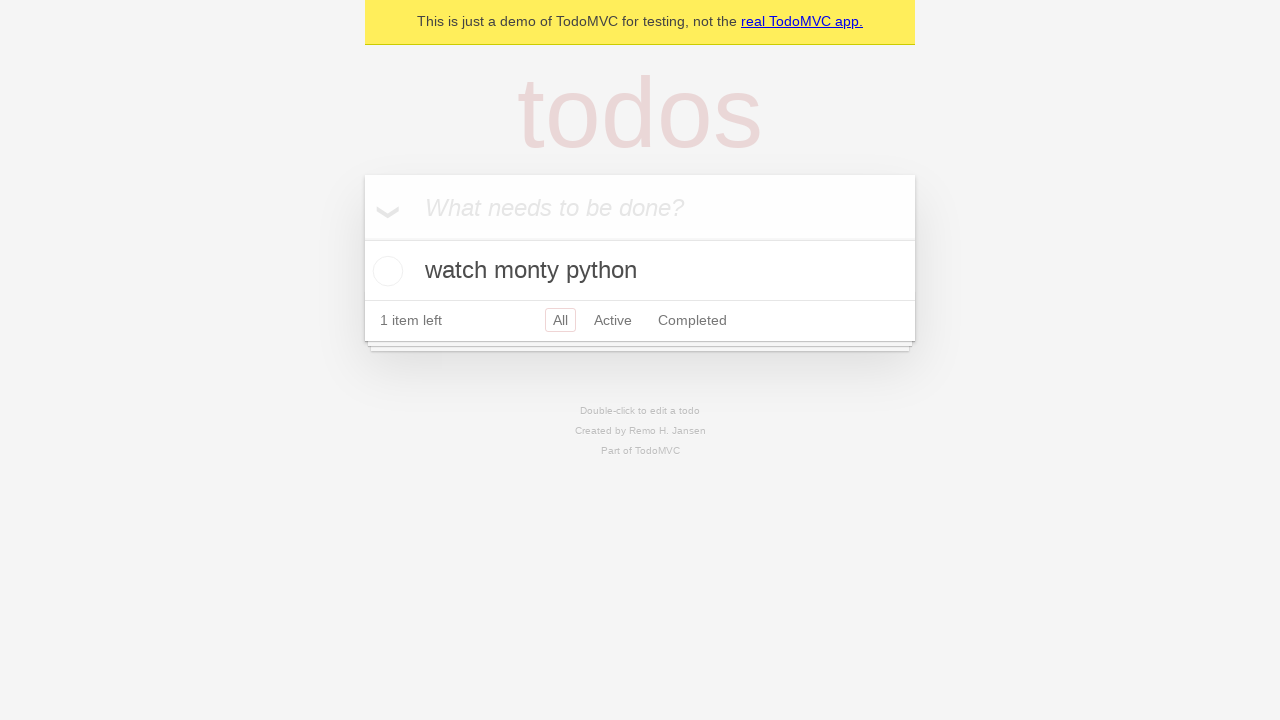

Filled todo input with 'feed the cat' on internal:attr=[placeholder="What needs to be done?"i]
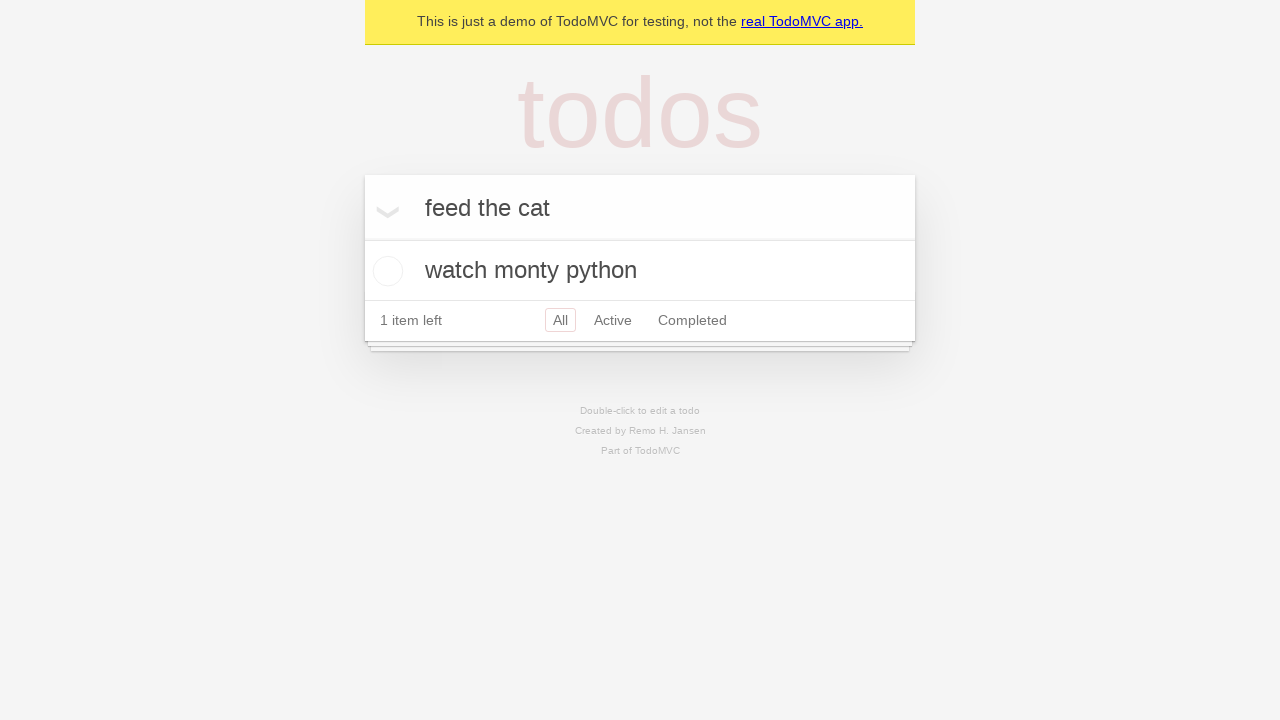

Pressed Enter to add 'feed the cat' to the list on internal:attr=[placeholder="What needs to be done?"i]
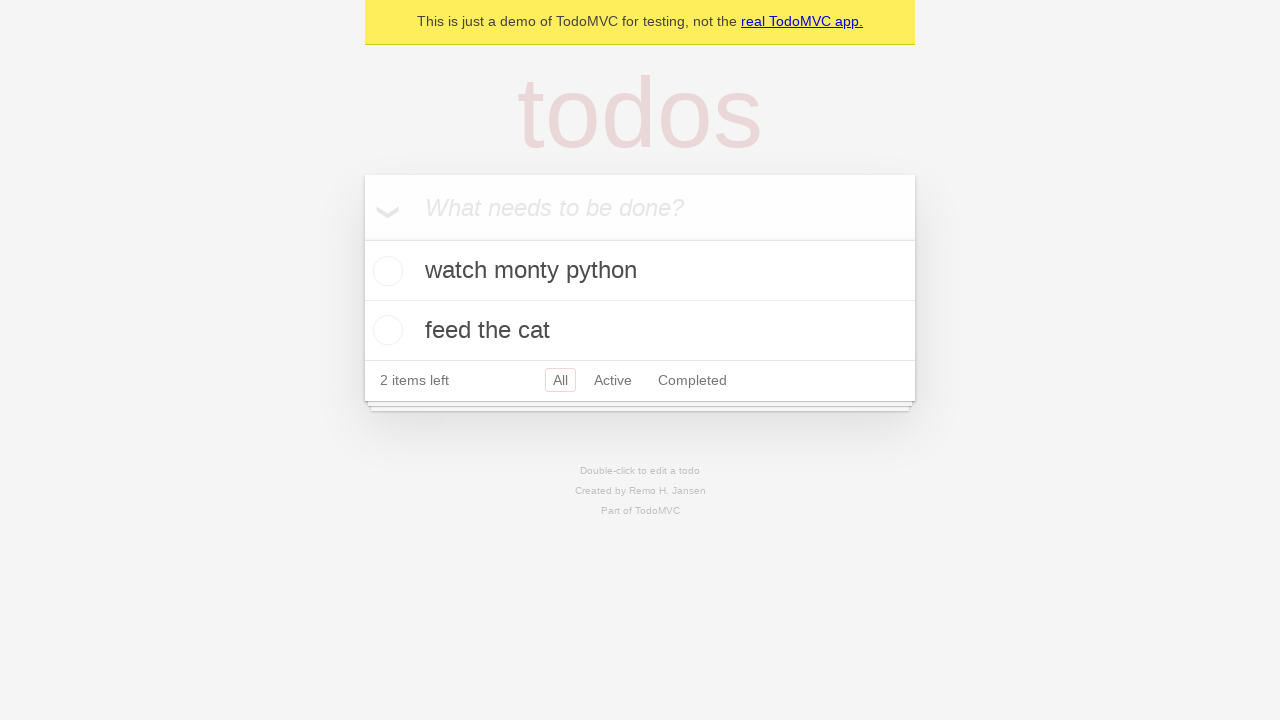

Filled todo input with 'book a doctors appointment' on internal:attr=[placeholder="What needs to be done?"i]
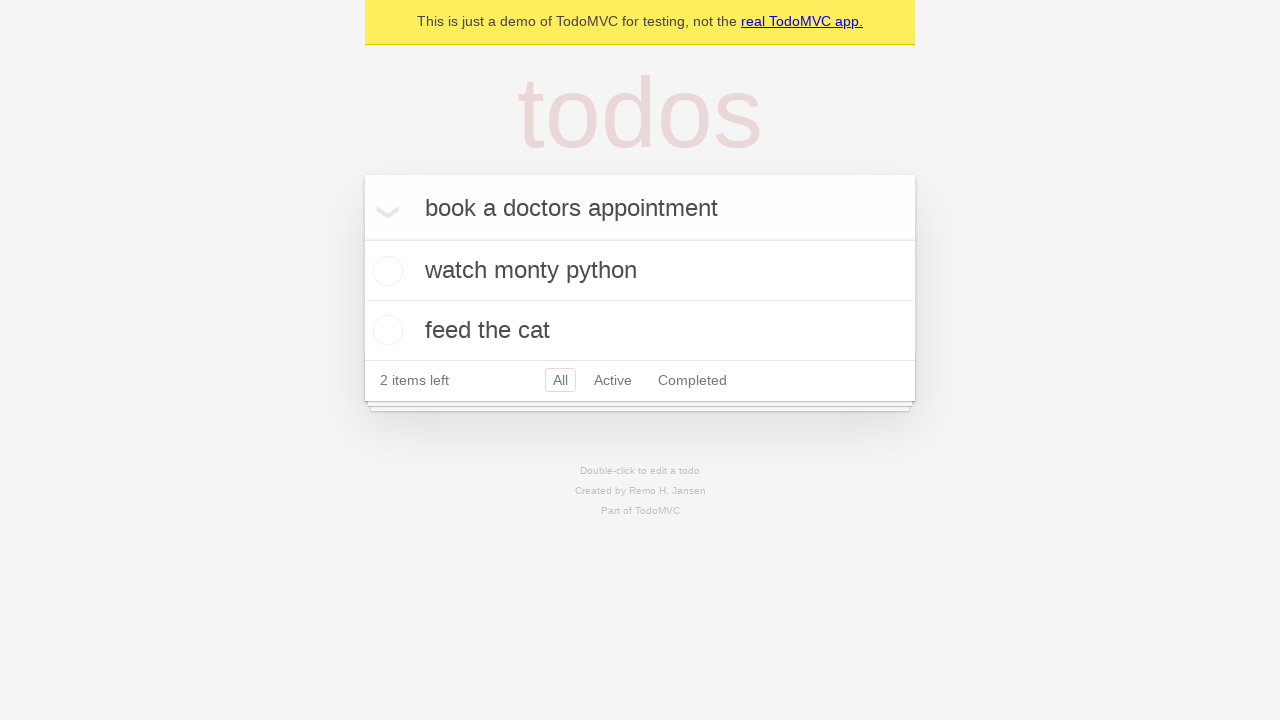

Pressed Enter to add 'book a doctors appointment' to the list on internal:attr=[placeholder="What needs to be done?"i]
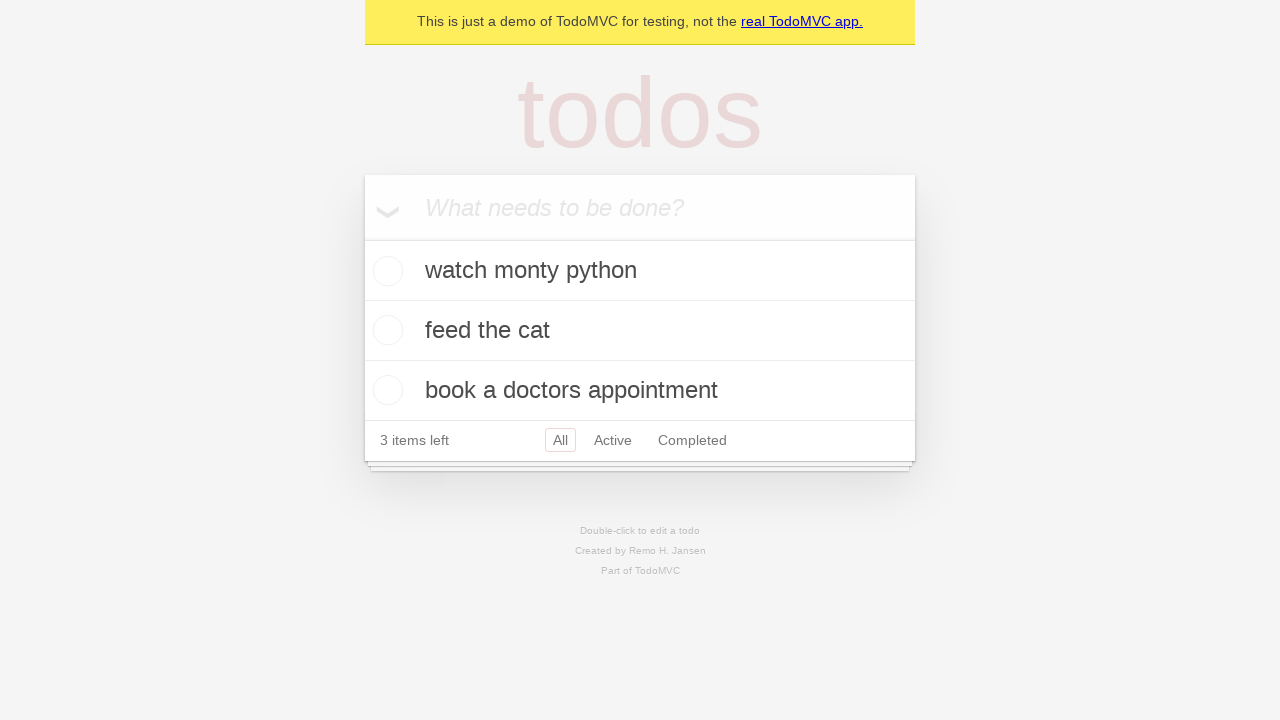

Verified that all 3 items were added and counter shows '3 items left'
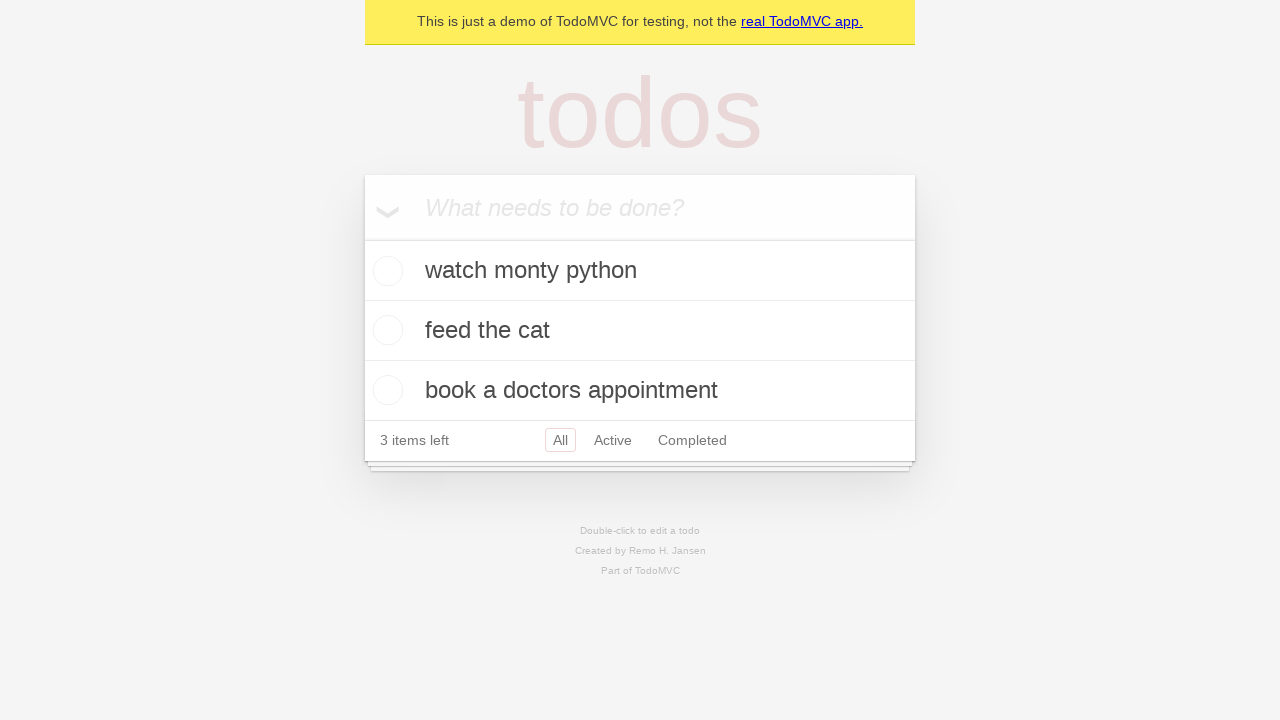

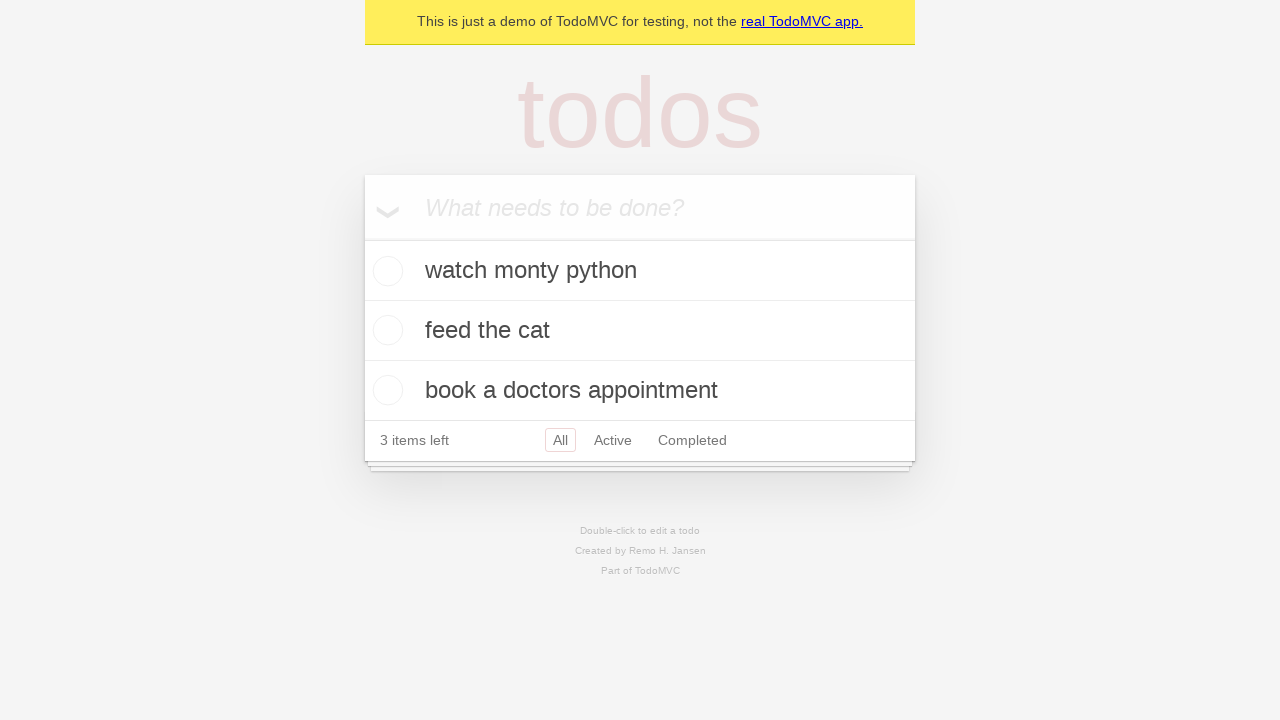